Tests JavaScript alert handling by clicking a button to trigger an alert, waiting for it to appear, and then accepting/dismissing the alert dialog.

Starting URL: http://demo.automationtesting.in/Alerts.html

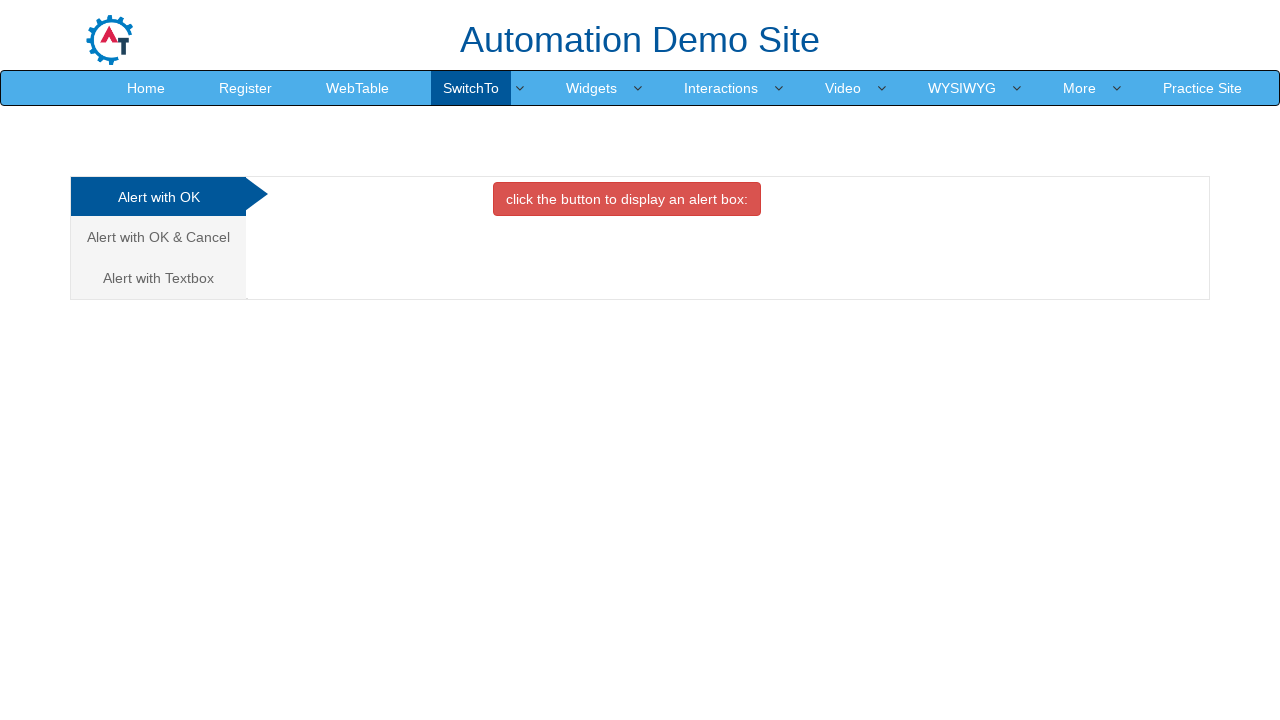

Clicked button to trigger alert dialog at (627, 199) on xpath=//button[contains(text(),'alert')]
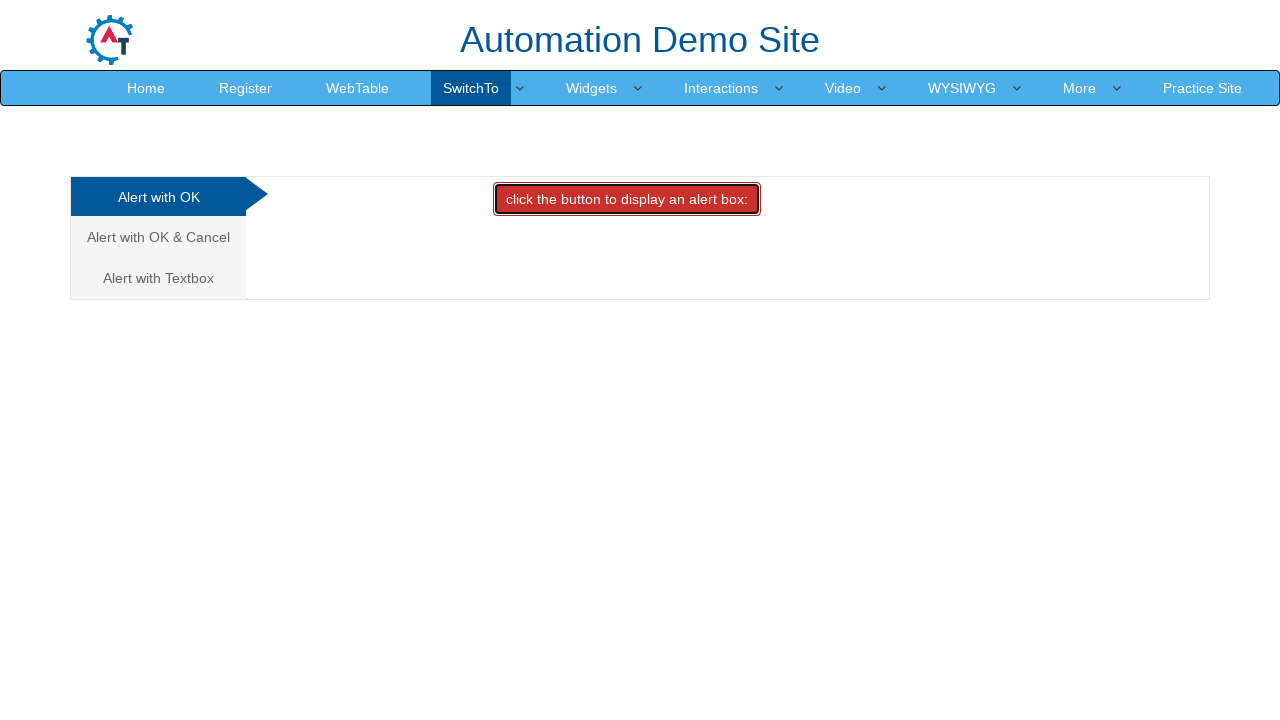

Set up dialog handler to accept alerts
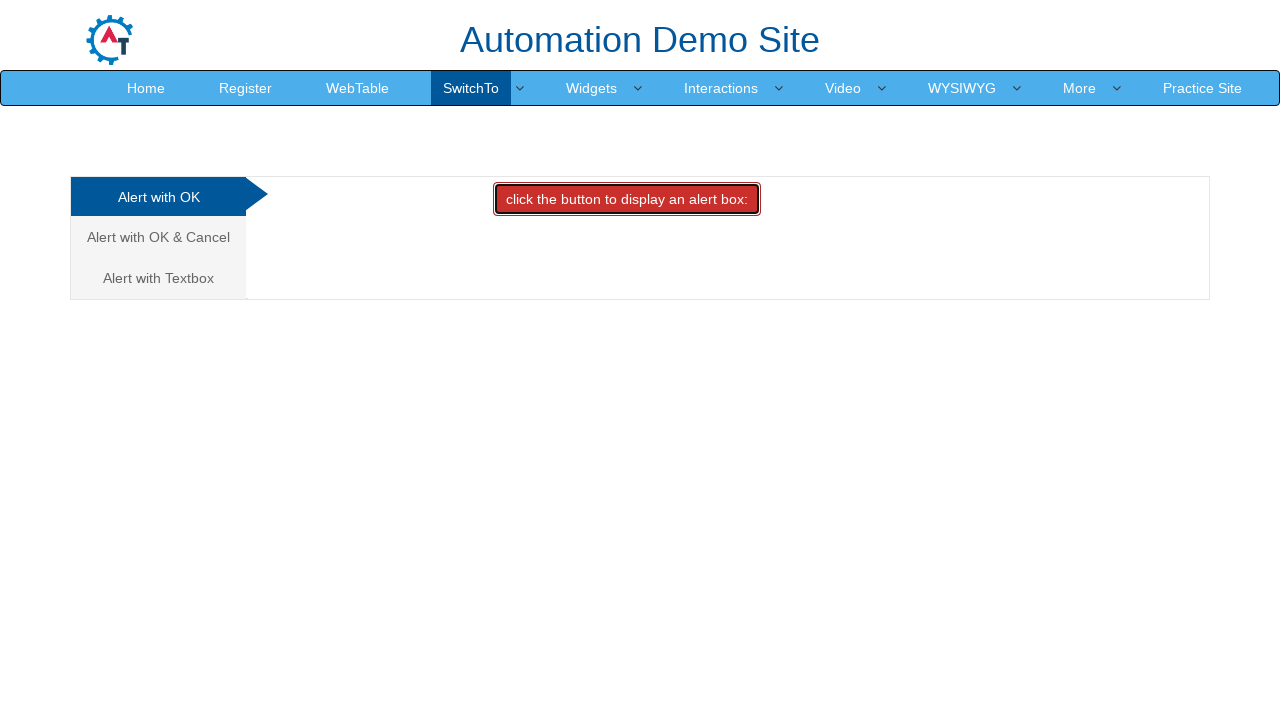

Registered explicit dialog handler
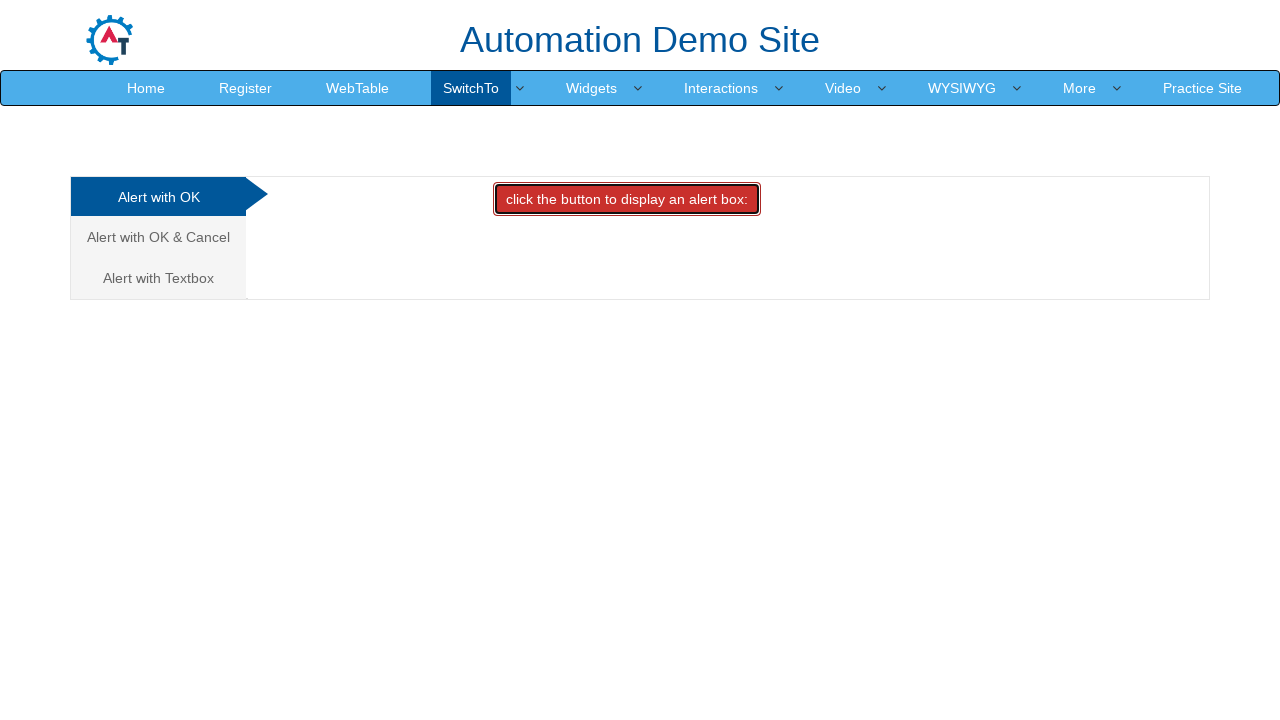

Clicked alert button to trigger dialog at (627, 199) on button:has-text('alert')
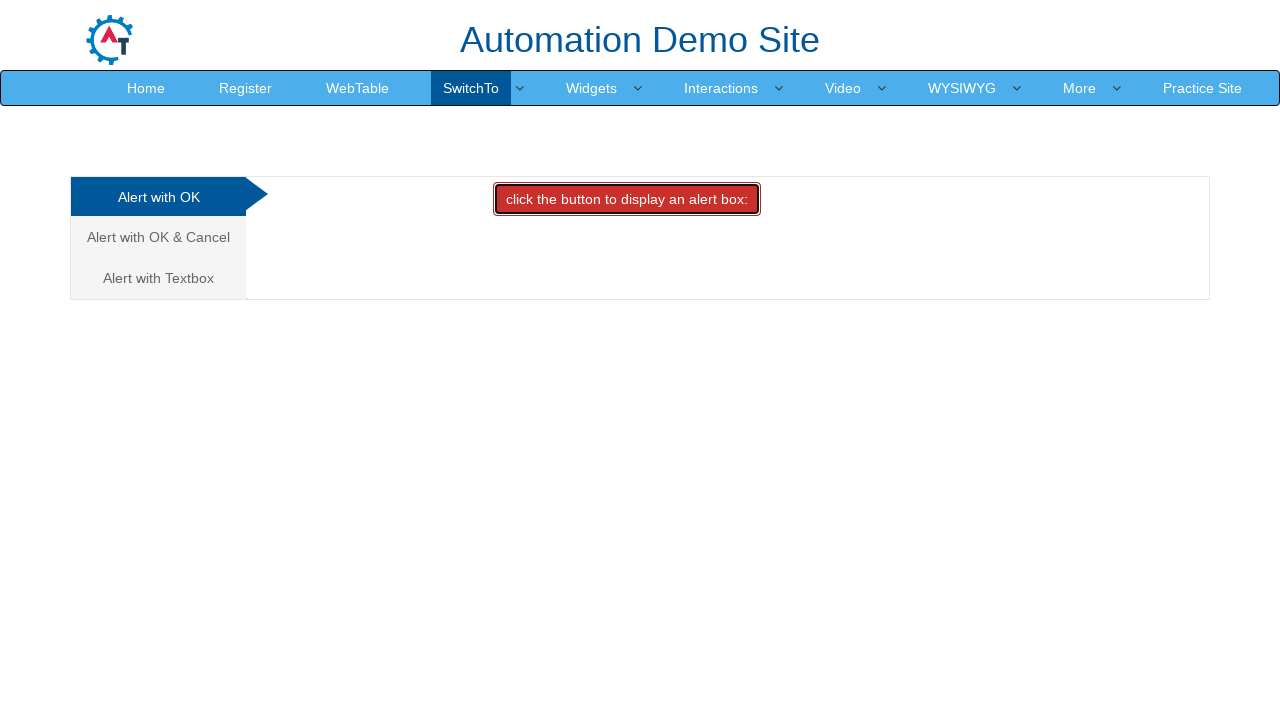

Waited for alert processing to complete
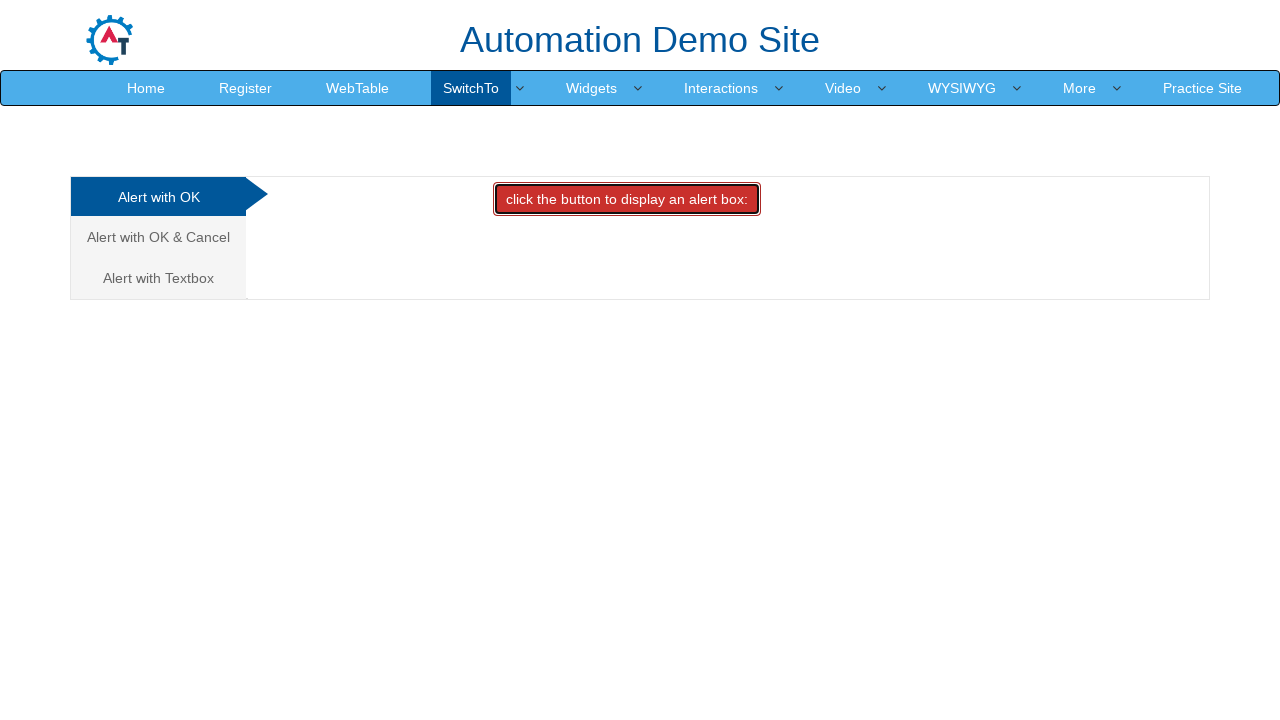

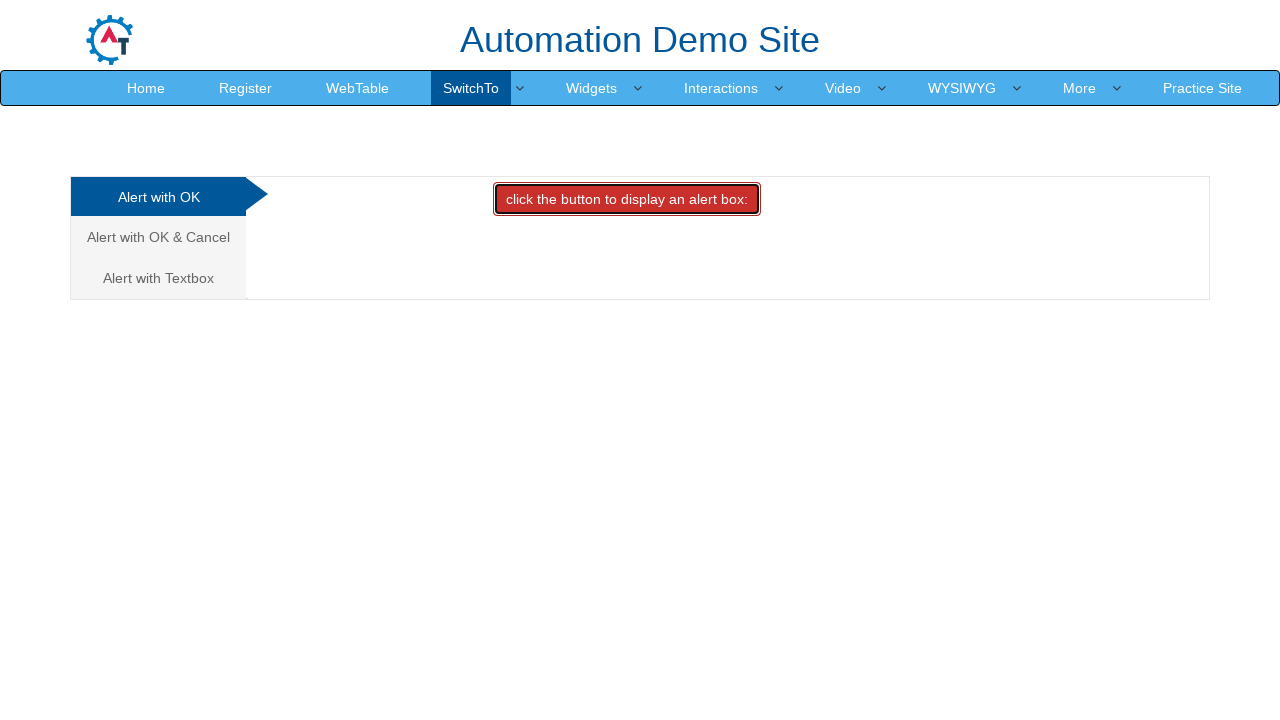